Verifies the Login button is displayed on the home page and clicking it navigates the user to the login page

Starting URL: https://crio-qkart-frontend-qa.vercel.app/

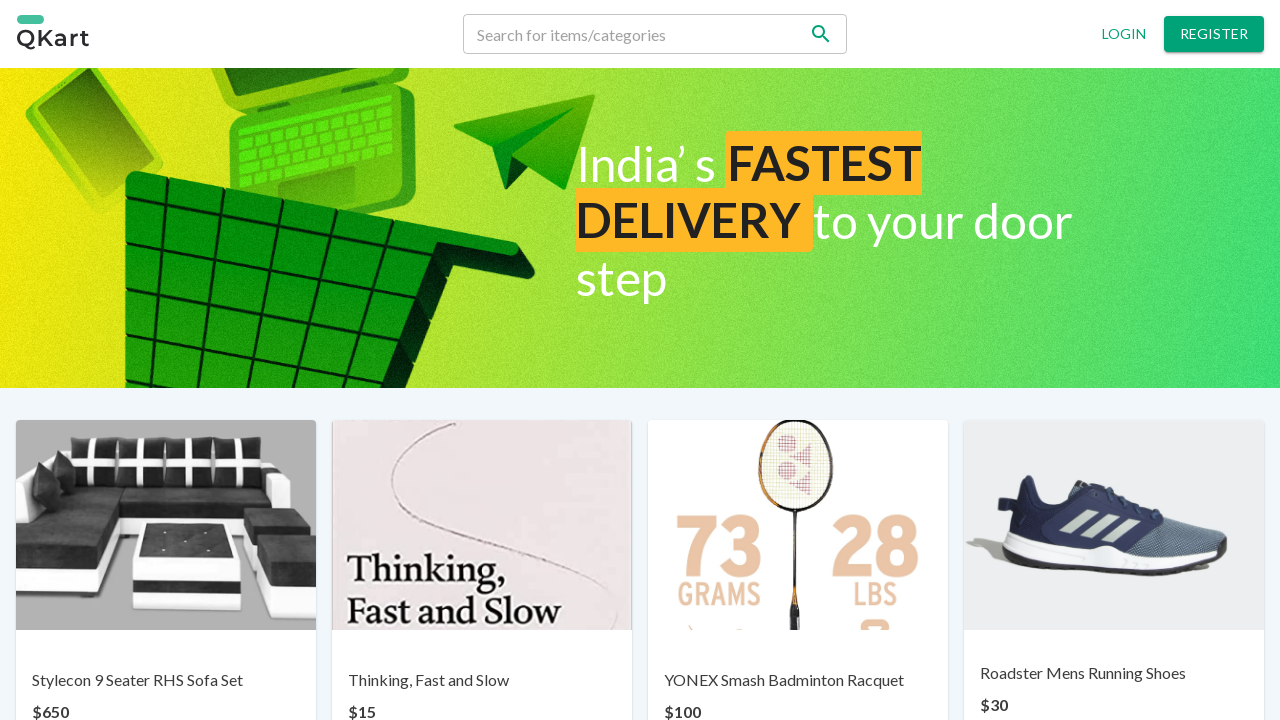

Login button is visible on the home page
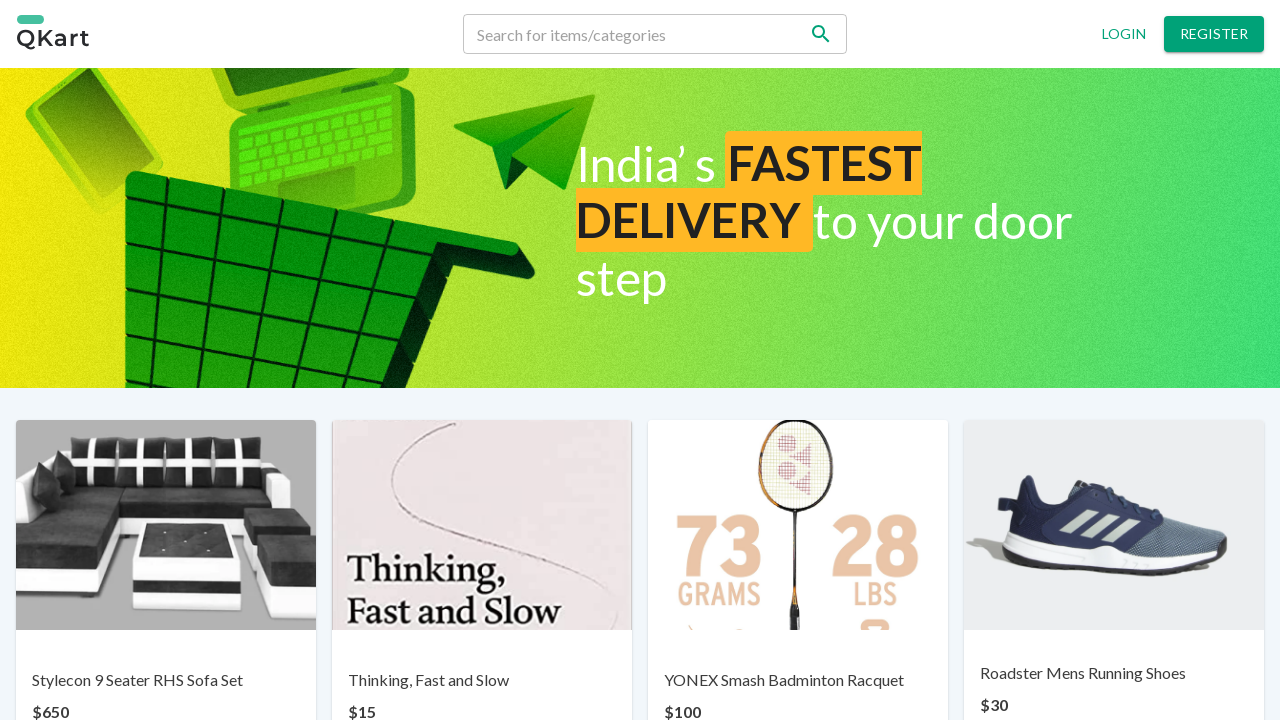

Clicked the Login button at (1124, 34) on xpath=//button[normalize-space()='Login']
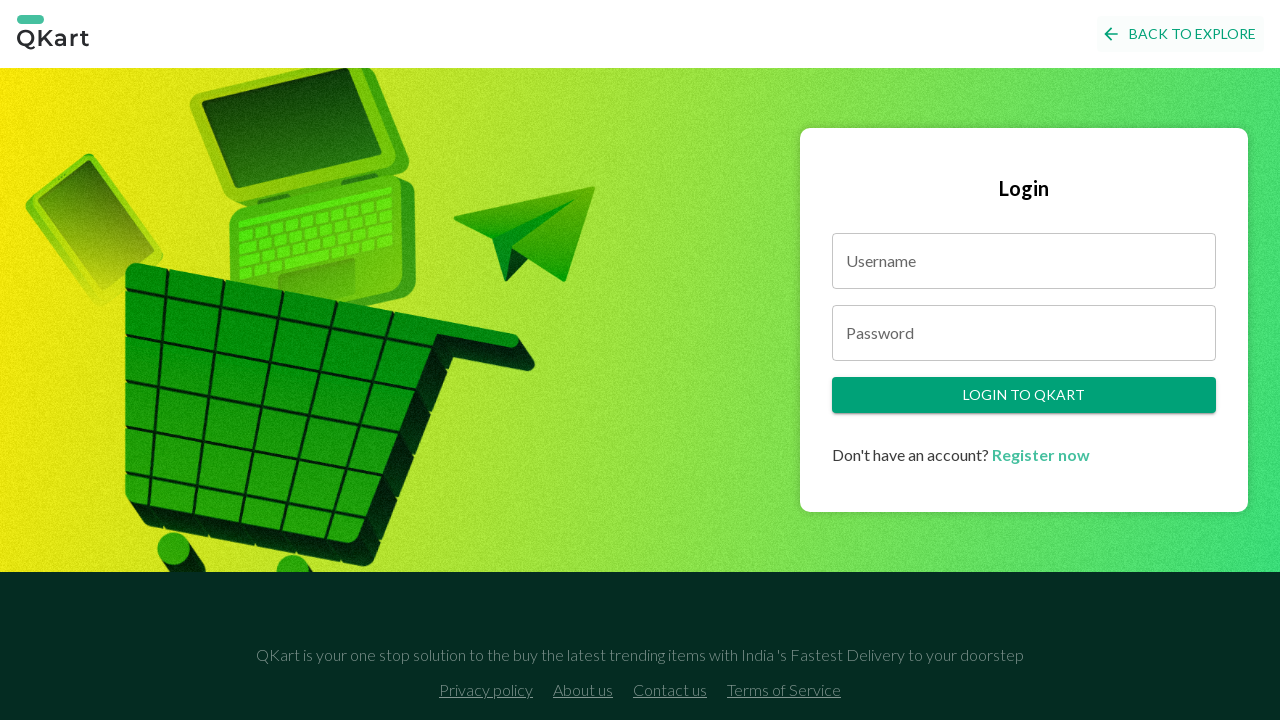

Navigation to login page completed and URL verified
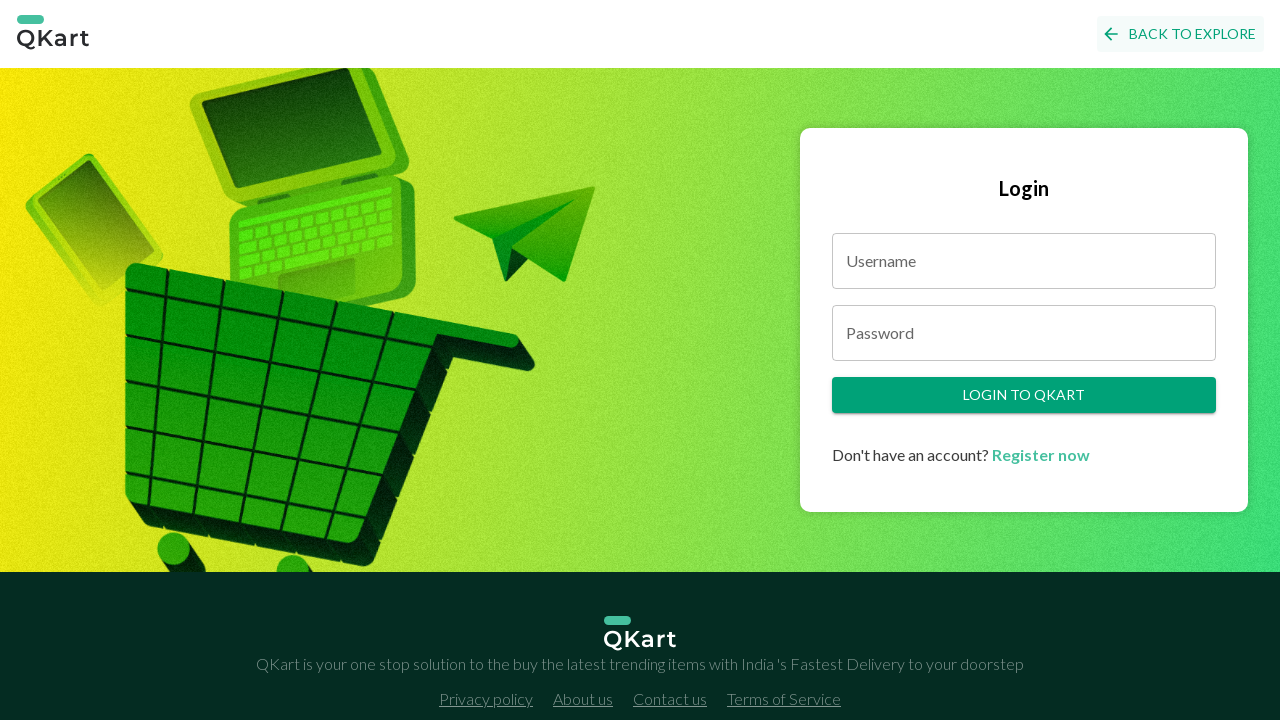

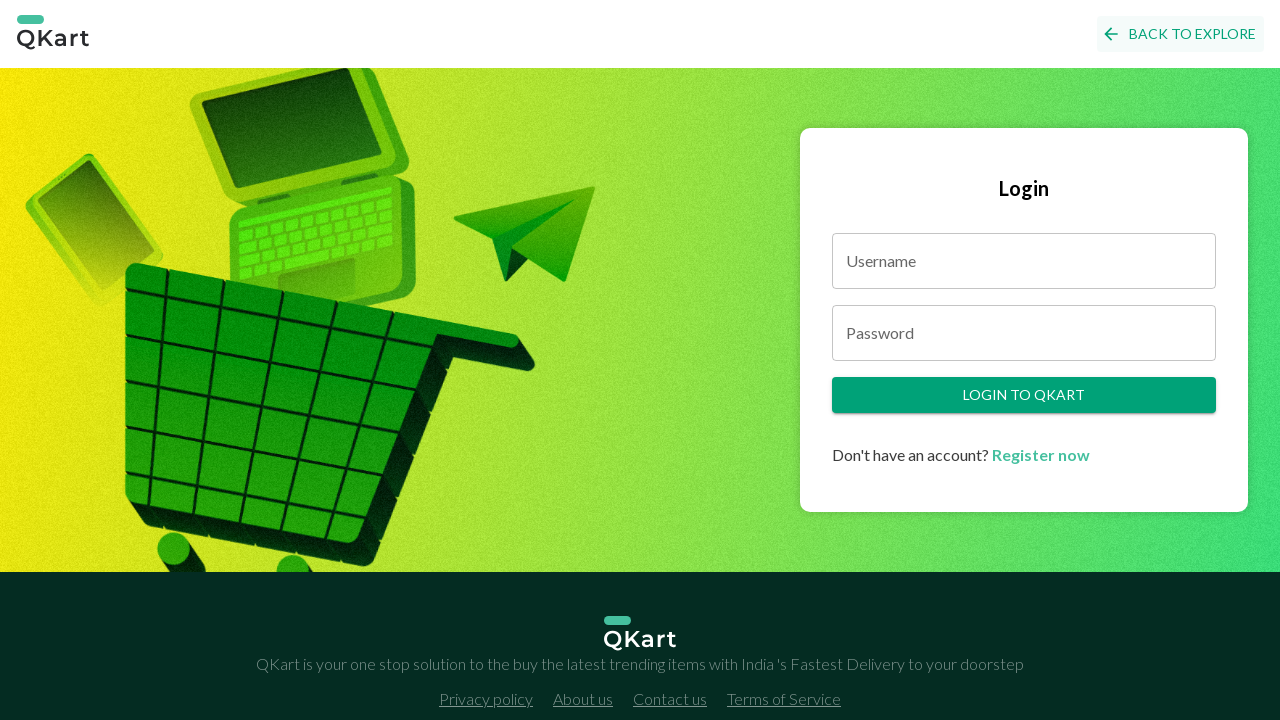